Fills out a comprehensive real estate buyer information form including personal details, property preferences, and contact information

Starting URL: https://www.mycontactform.com/samples/real_estate.php

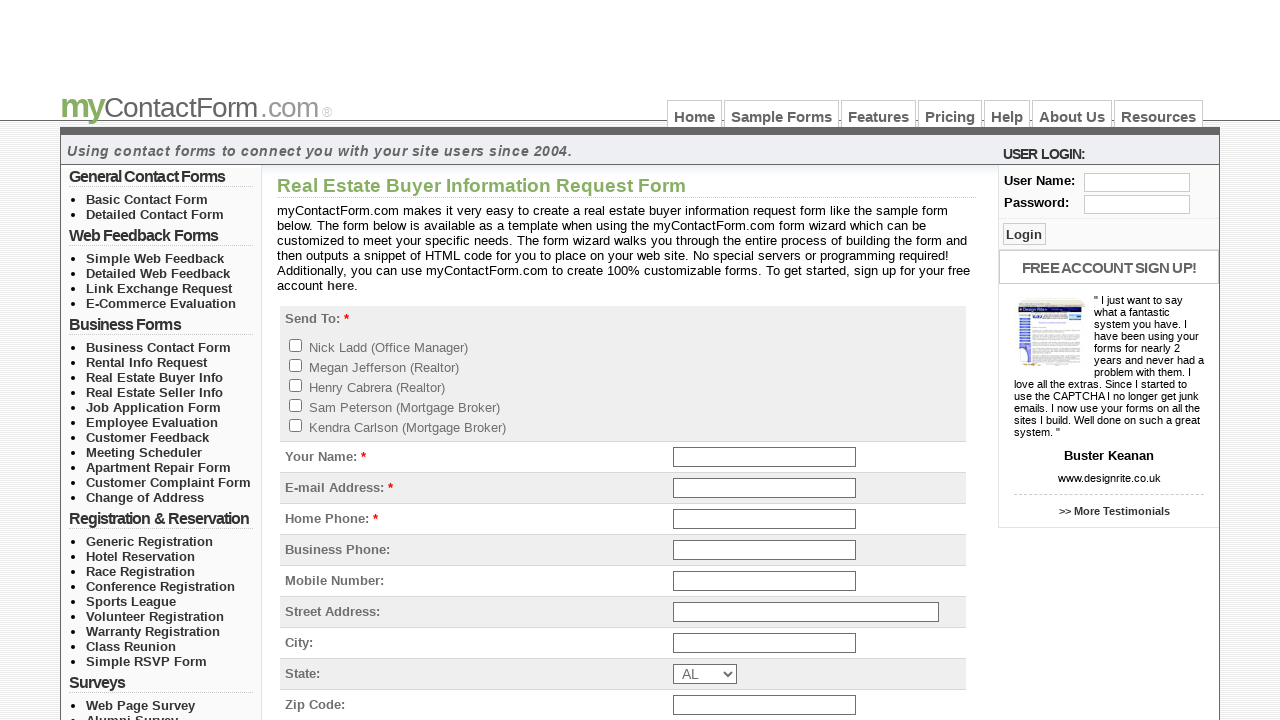

Selected first property type at (296, 345) on input[value='0']
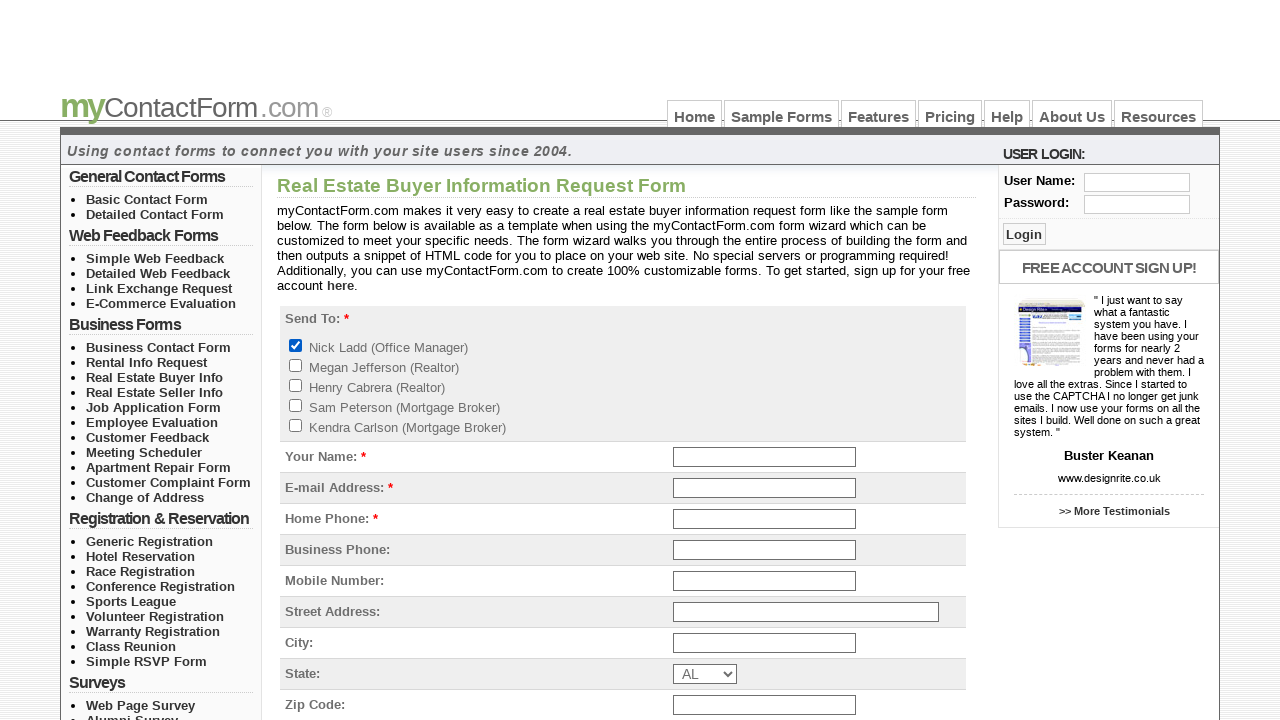

Selected second property type at (296, 365) on input[value='1']
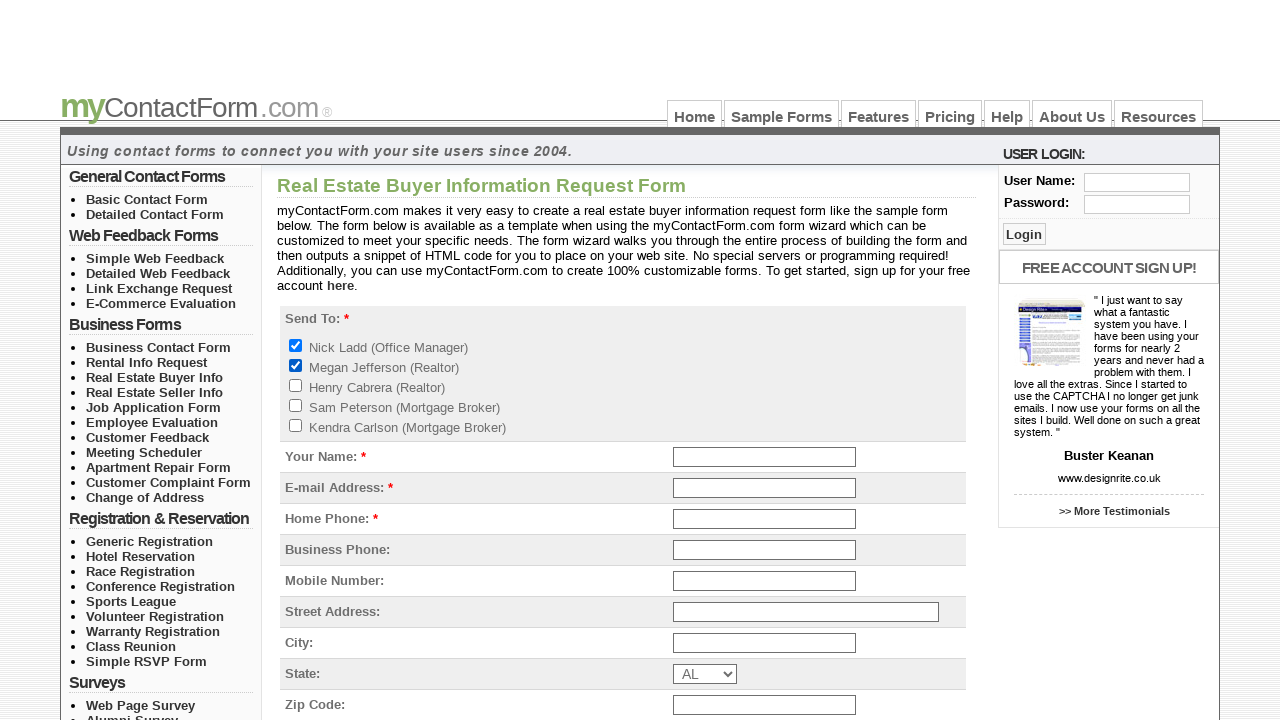

Selected third property type at (296, 385) on input[value='2']
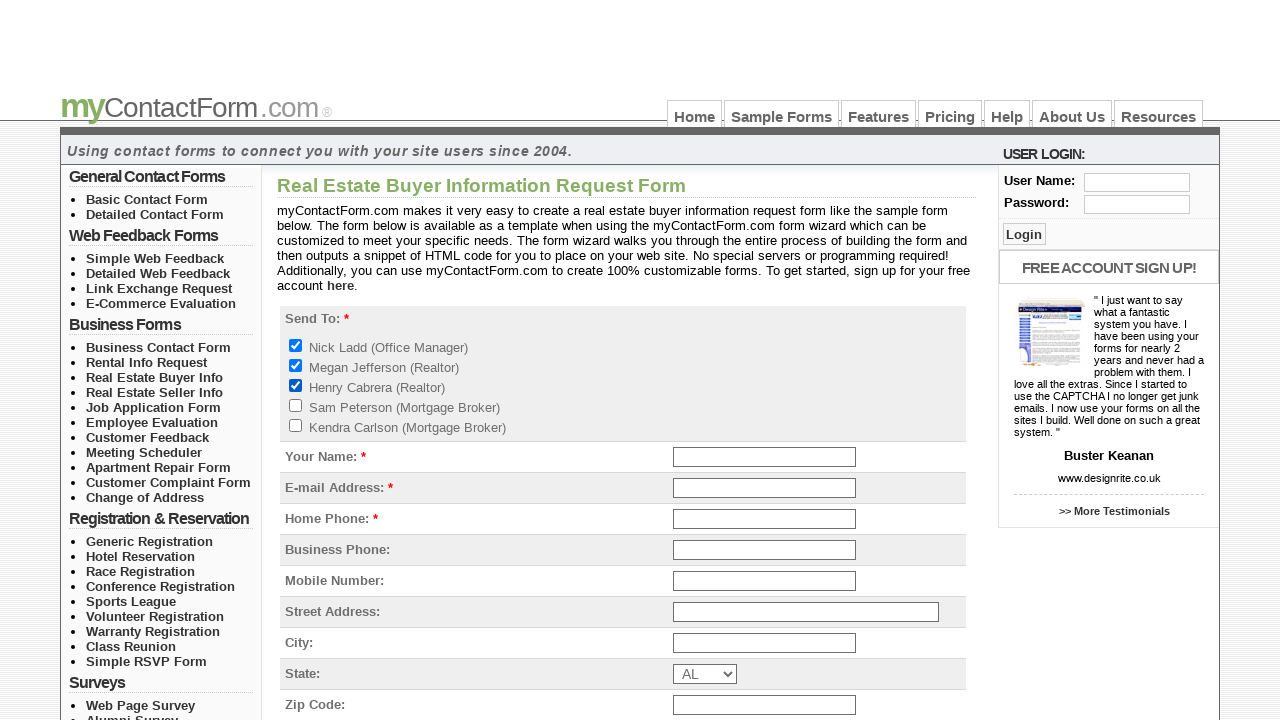

Selected fourth property type at (296, 405) on input[value='3']
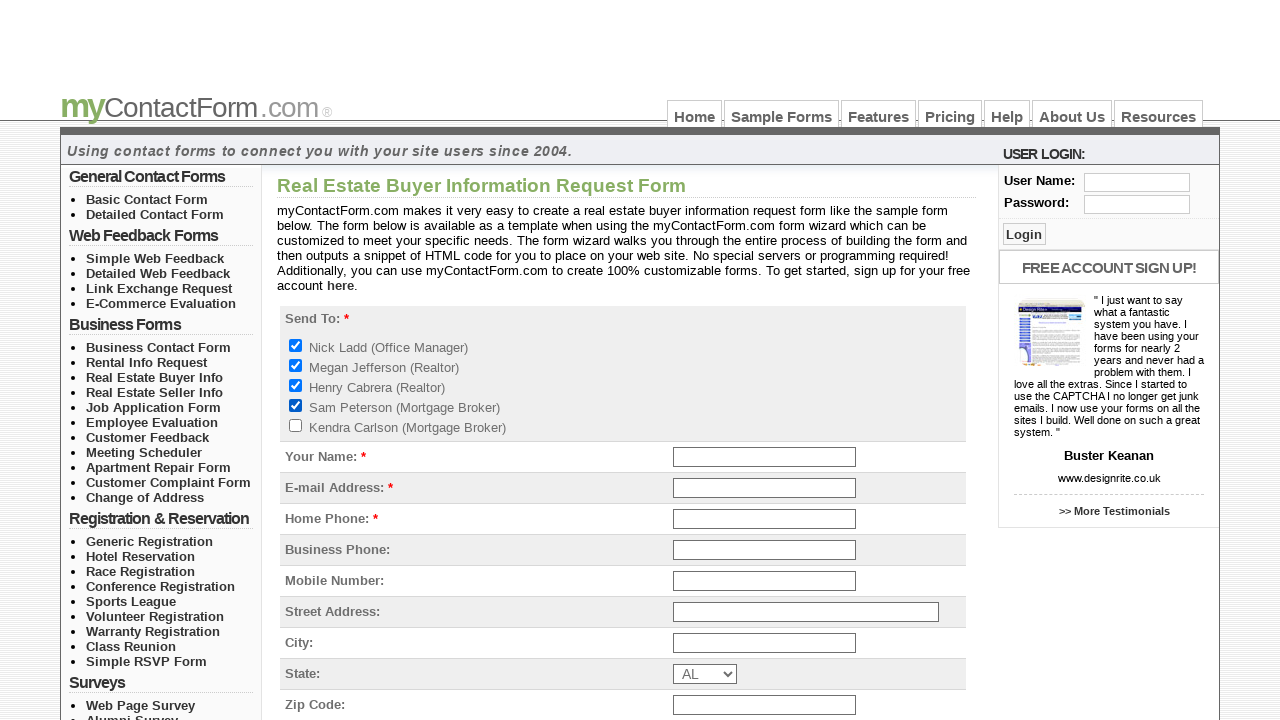

Selected fifth property type at (296, 425) on input[value='4']
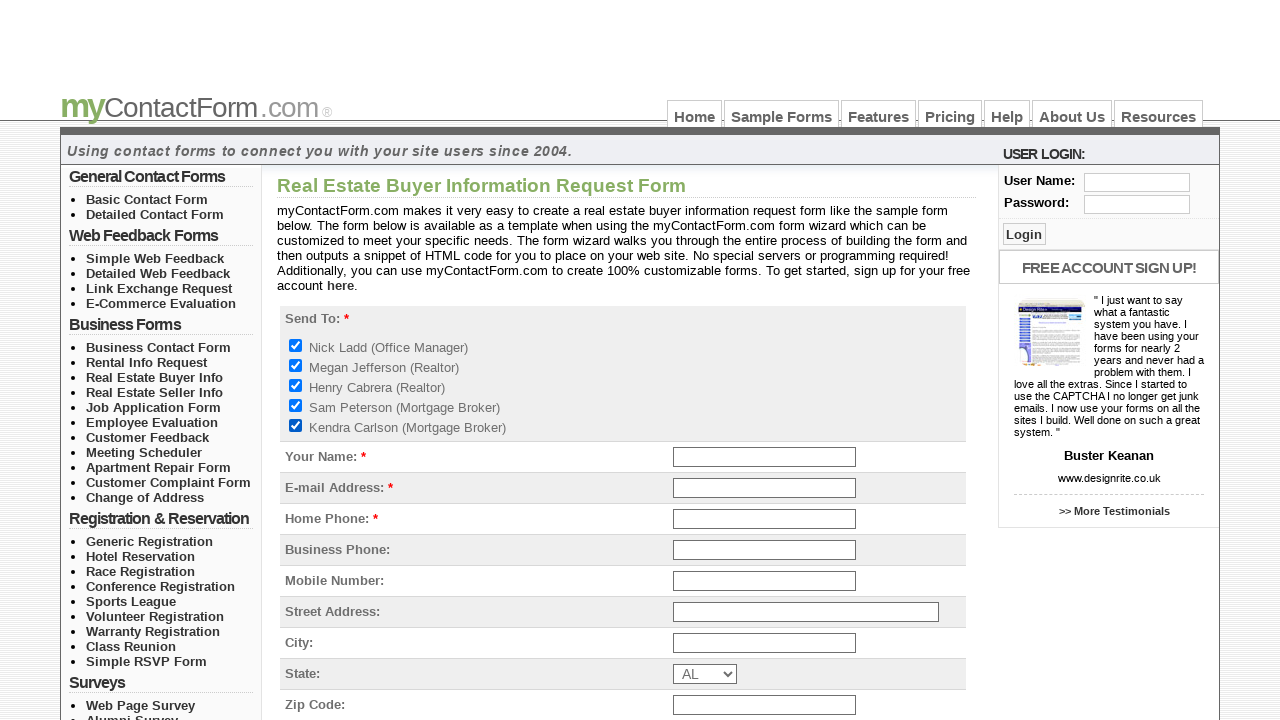

Filled name field with 'Michael Johnson' on input[name='q[1]']
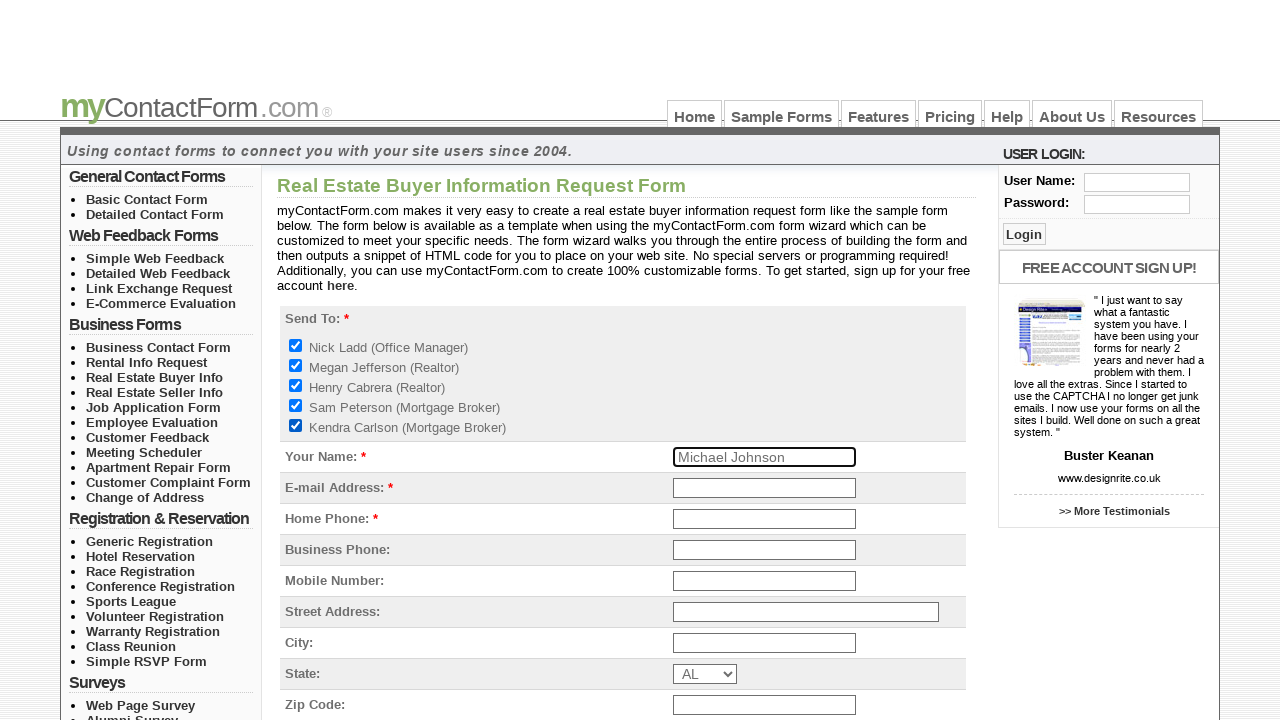

Filled email field with 'mjohnson.buyer@example.com' on #email
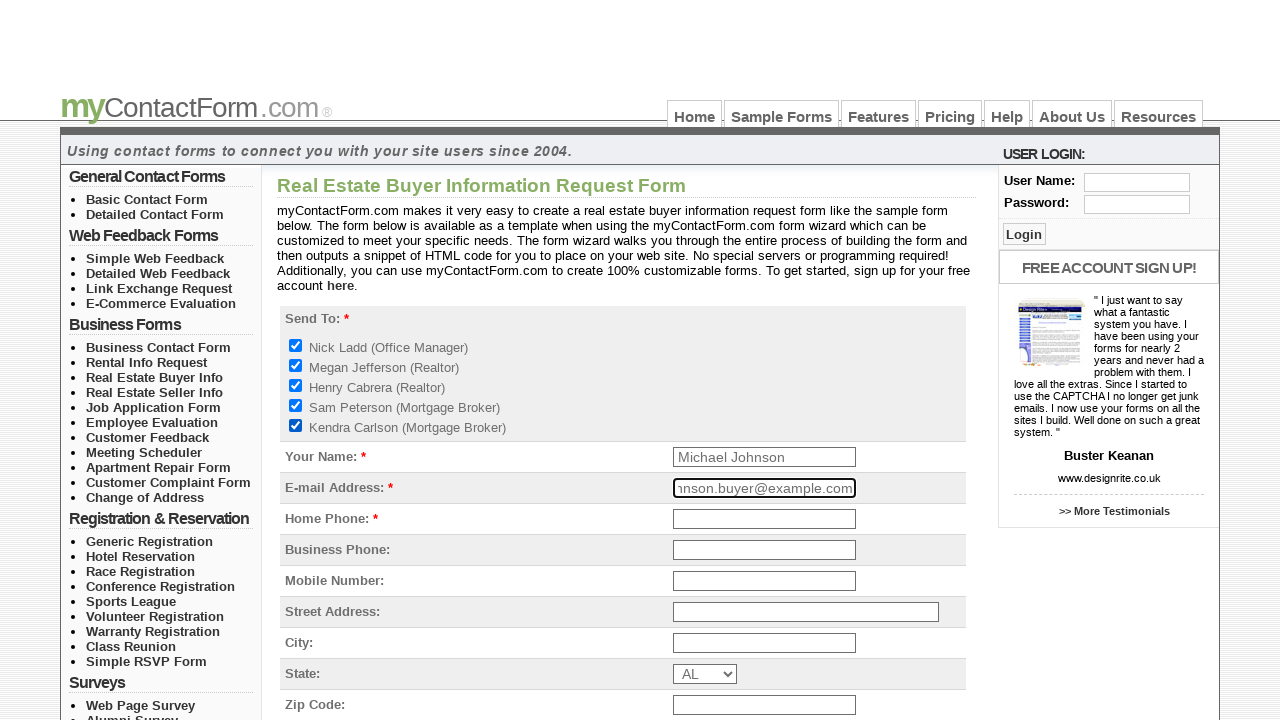

Filled home phone field with '555-1234-567' on input[name='q[2]']
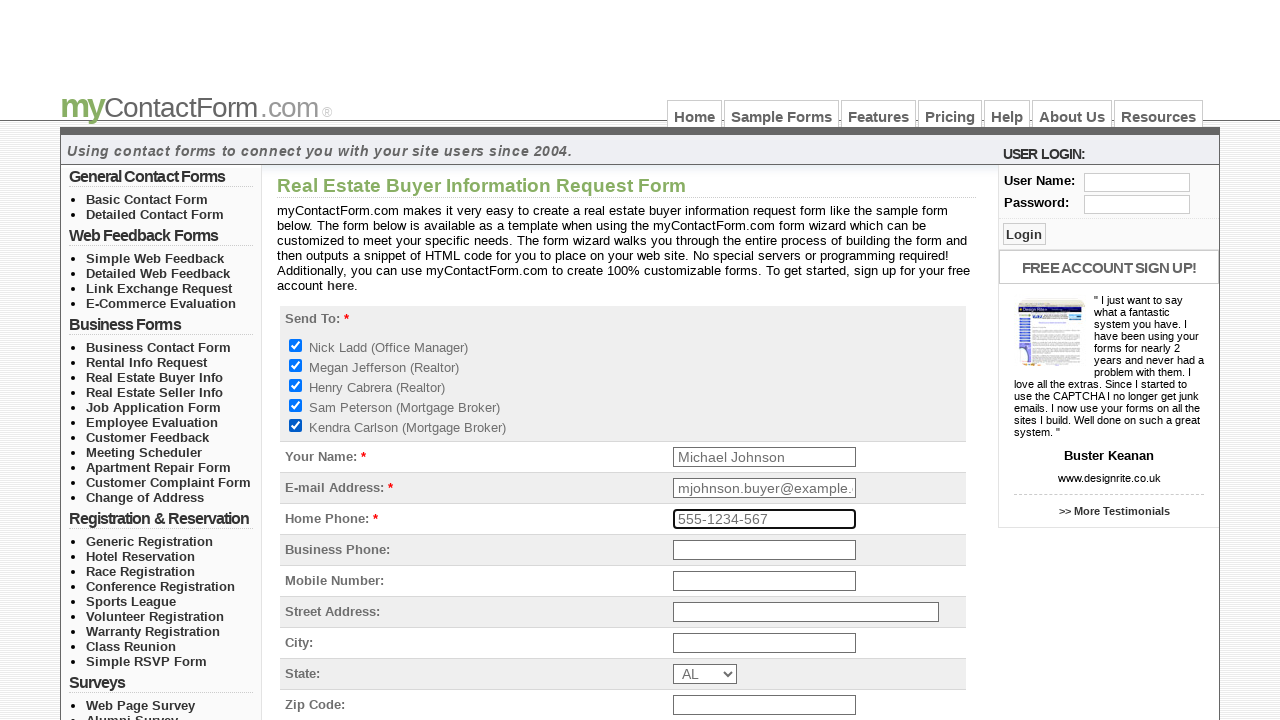

Filled business phone field with '555-9876-543' on input[name='q[3]']
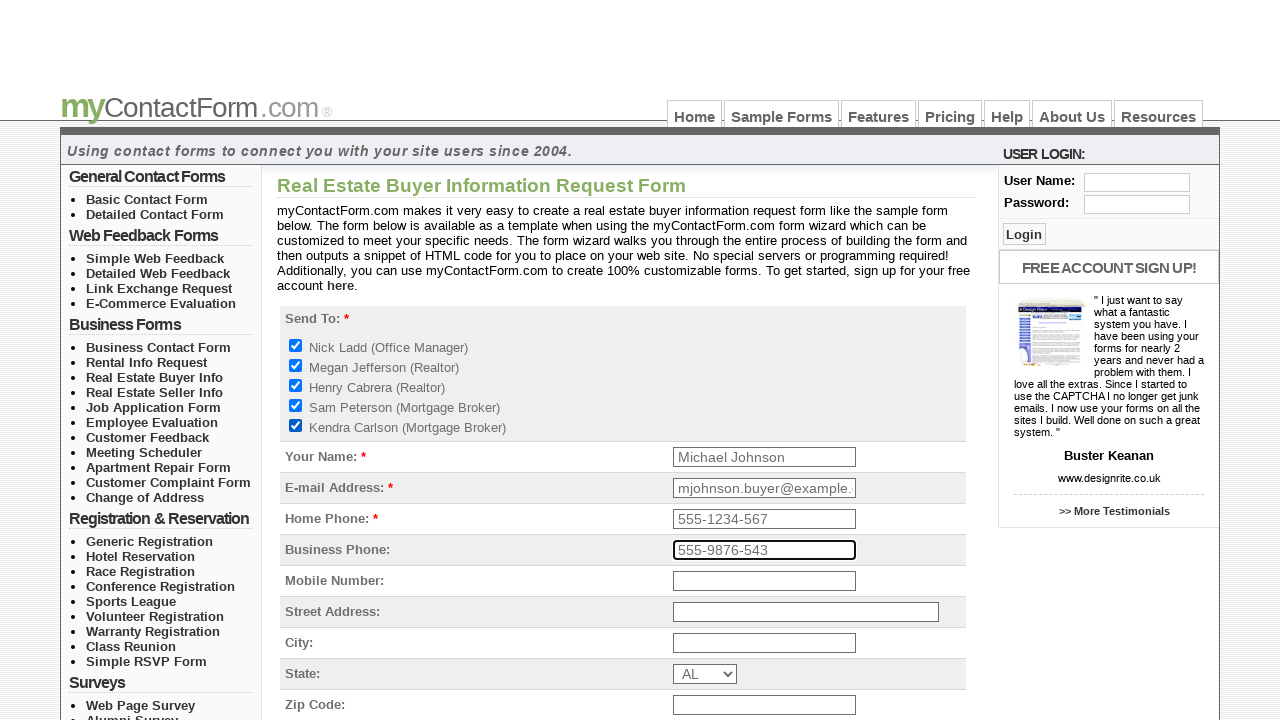

Filled mobile phone field with '555-2468-135' on input[name='q[4]']
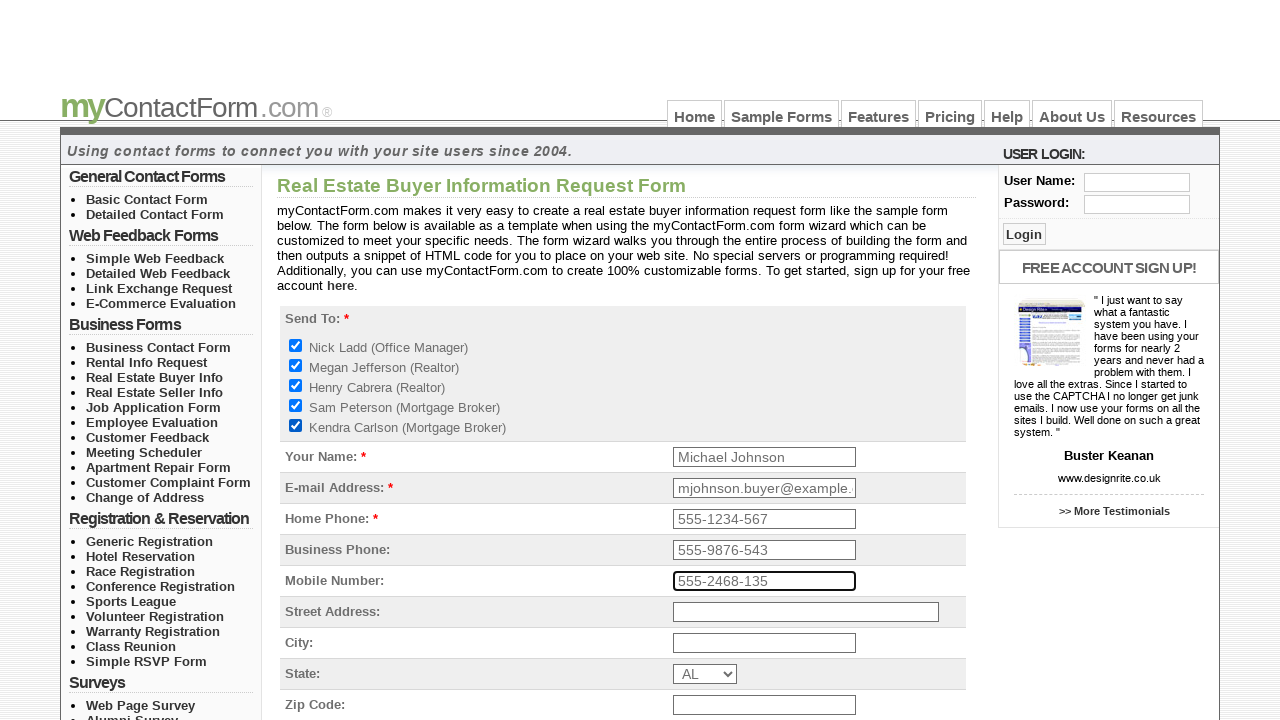

Filled address field with '2847 Oak Ridge Drive' on input[name='q[5]']
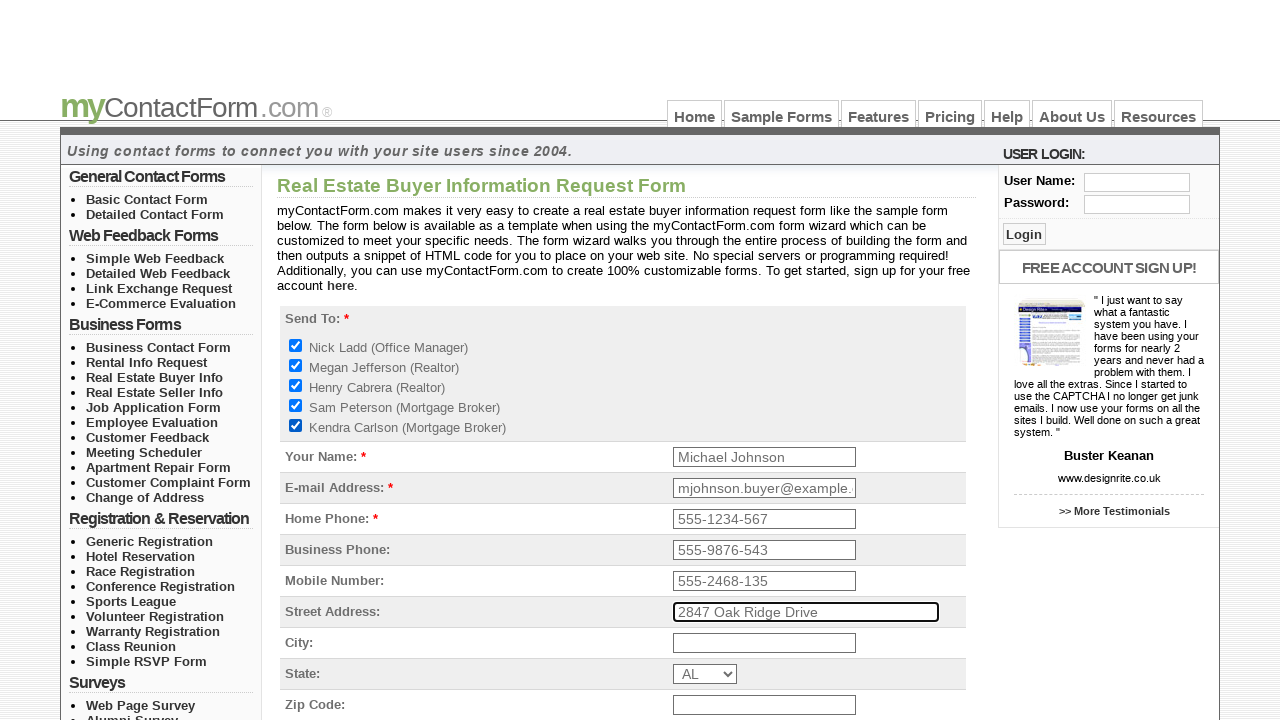

Filled city field with 'Madison' on input[name='q[6]']
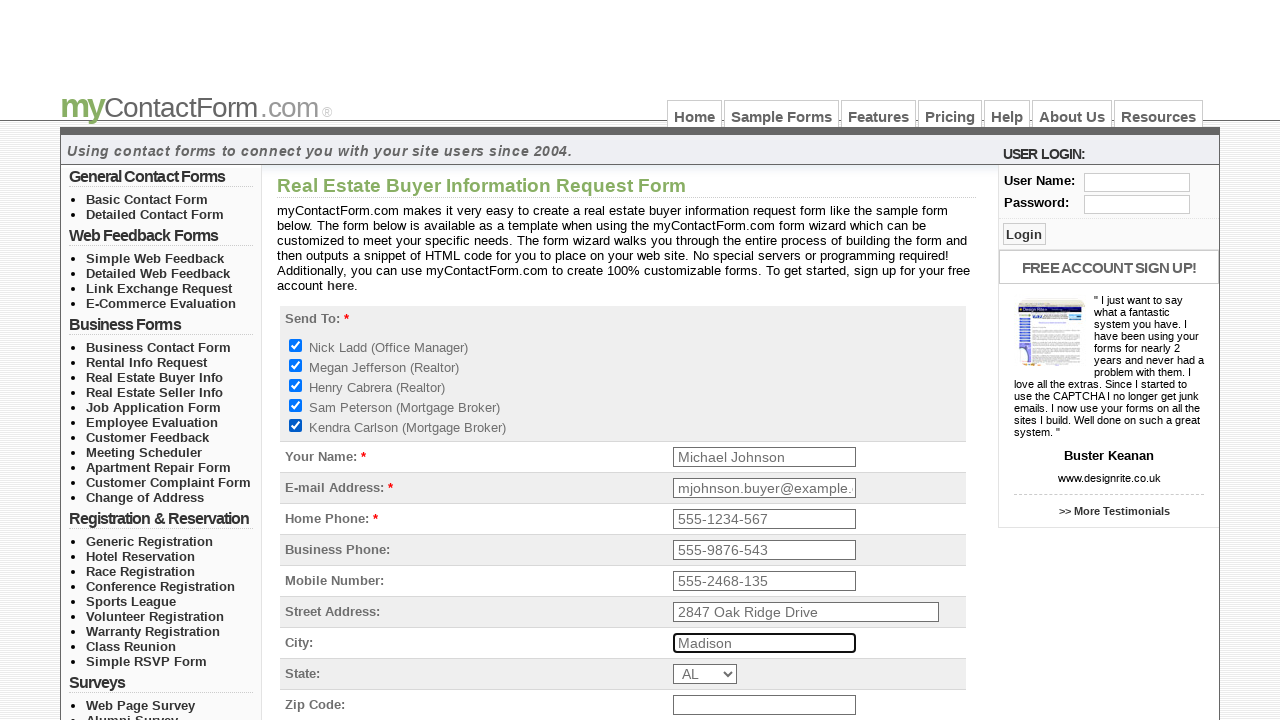

Selected state 'WI' from dropdown on select[name='q[7]']
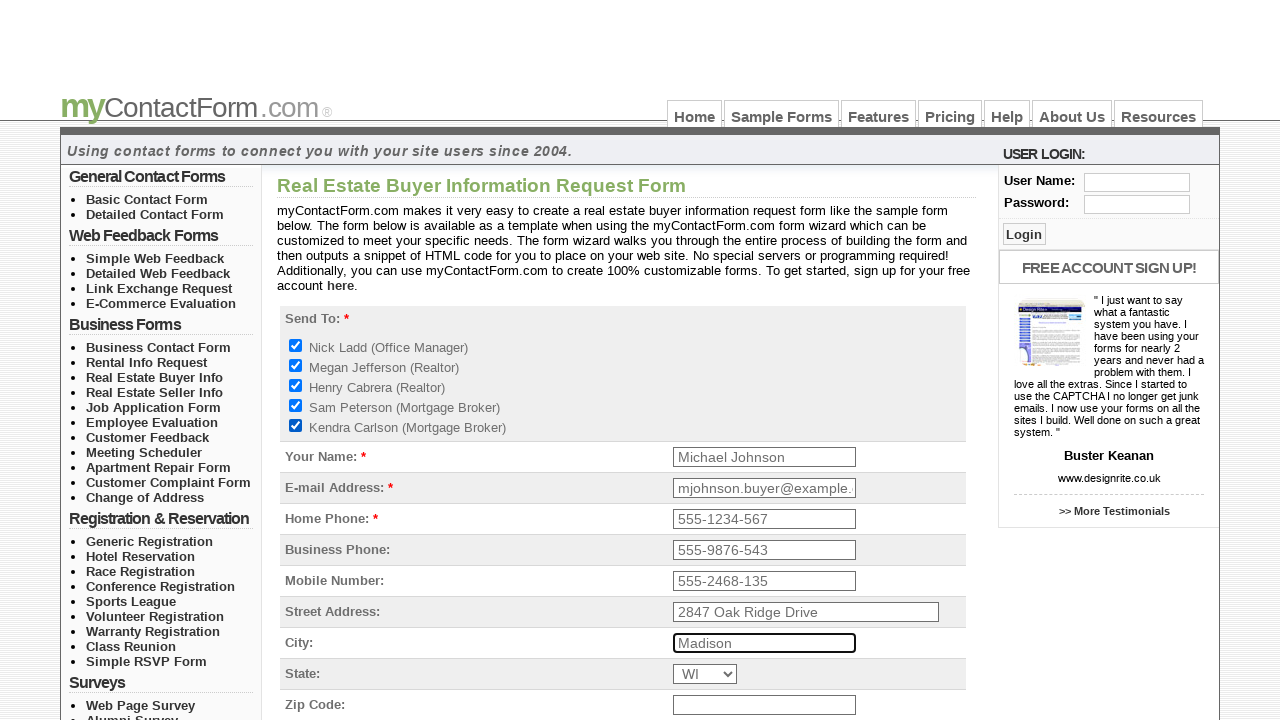

Filled zip code field with '53704' on input[name='q[8]']
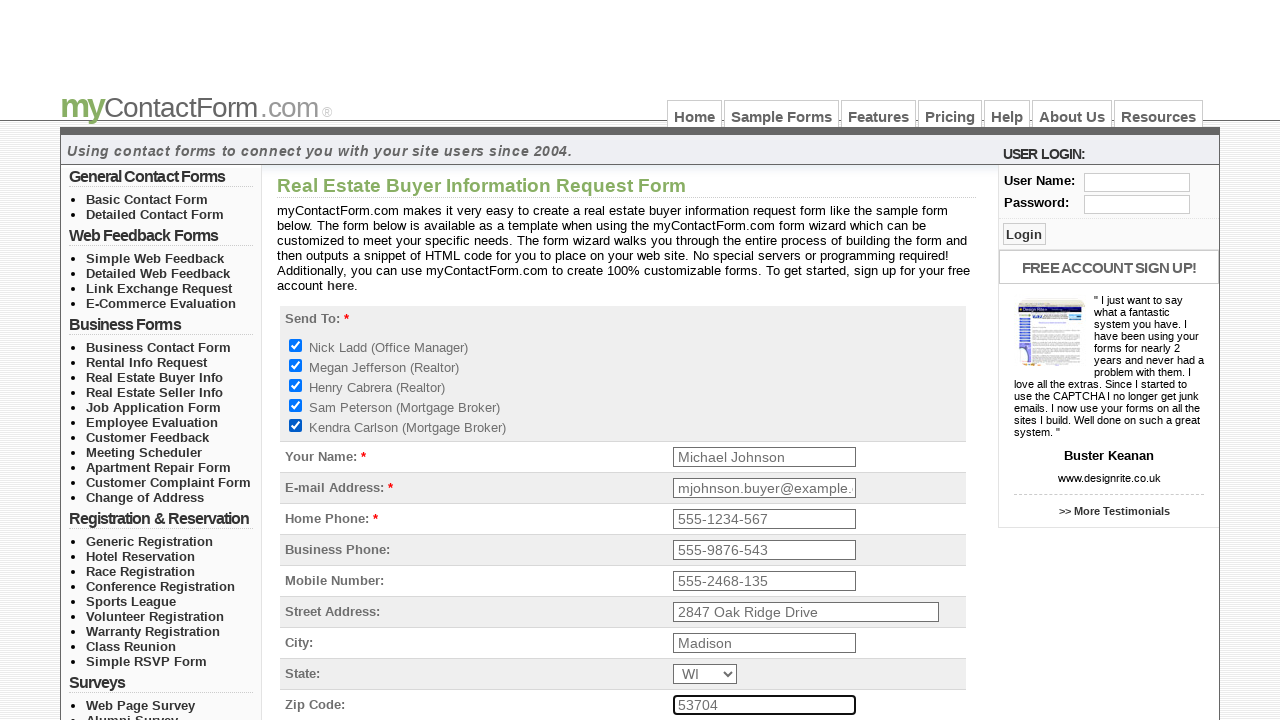

Filled school district field with 'Madison Metropolitan' on input[name='q[9]']
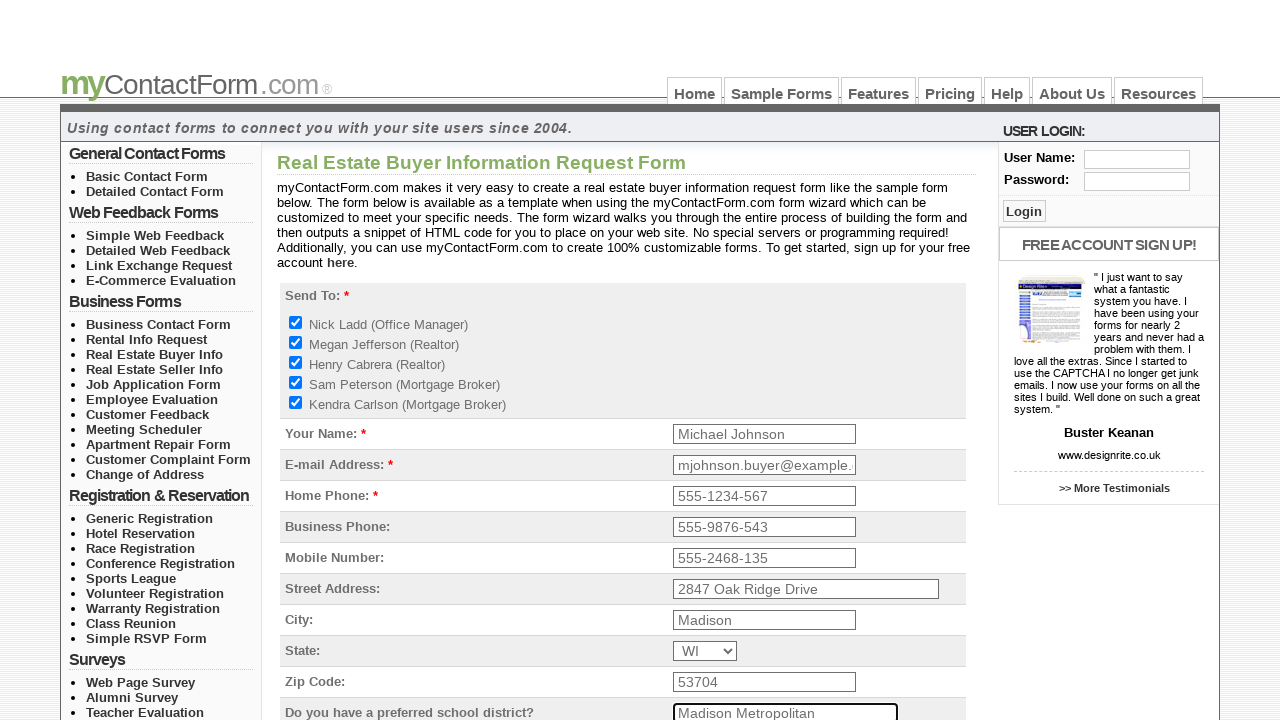

Selected 'Own' property preference at (296, 360) on input[value='Own']
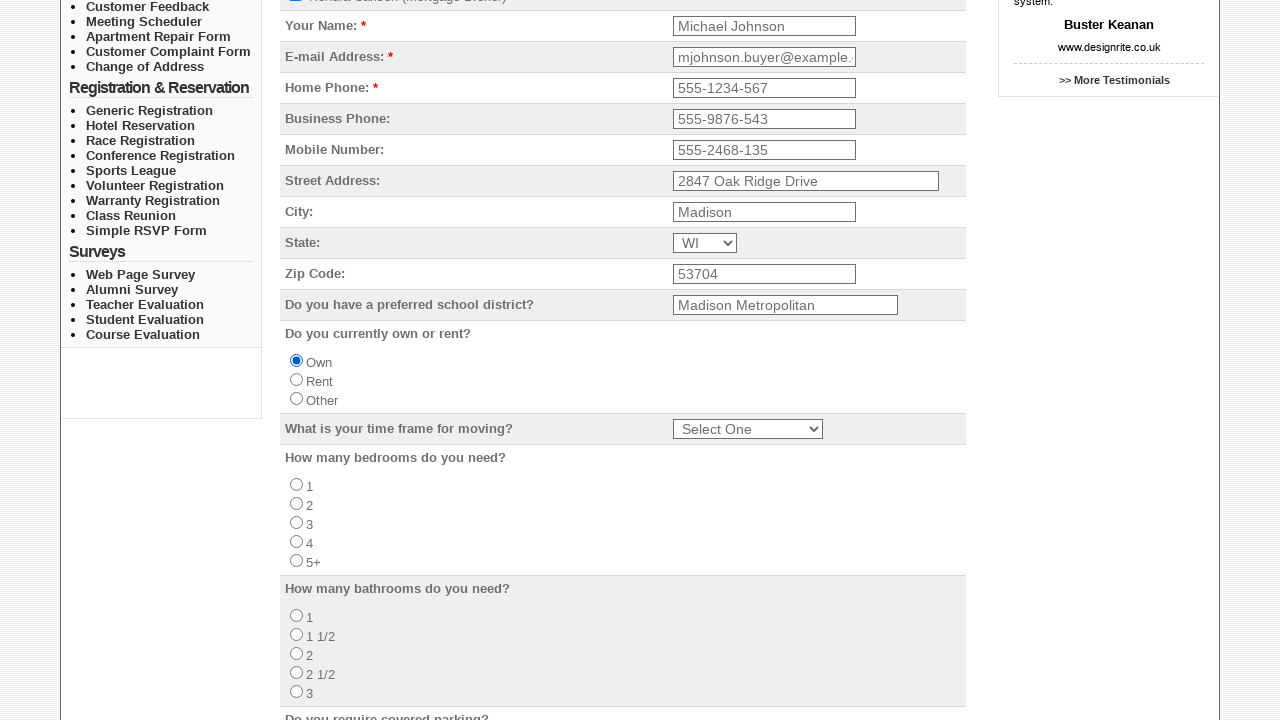

Selected moving timeframe 'Within One Month' on select[name='q[11]']
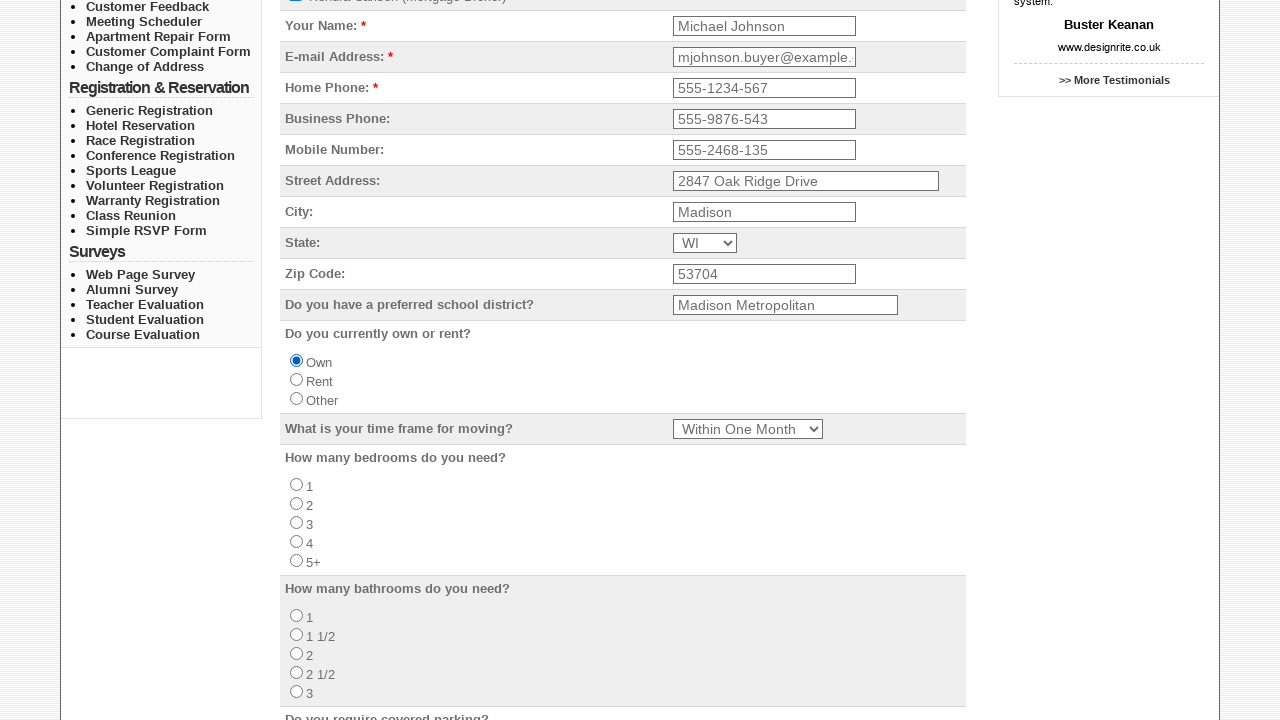

Selected 4th bedroom preference option at (296, 541) on xpath=//*[@id='center_col']/form/table/tbody/tr/td/table/tbody/tr[17]/td/font/in
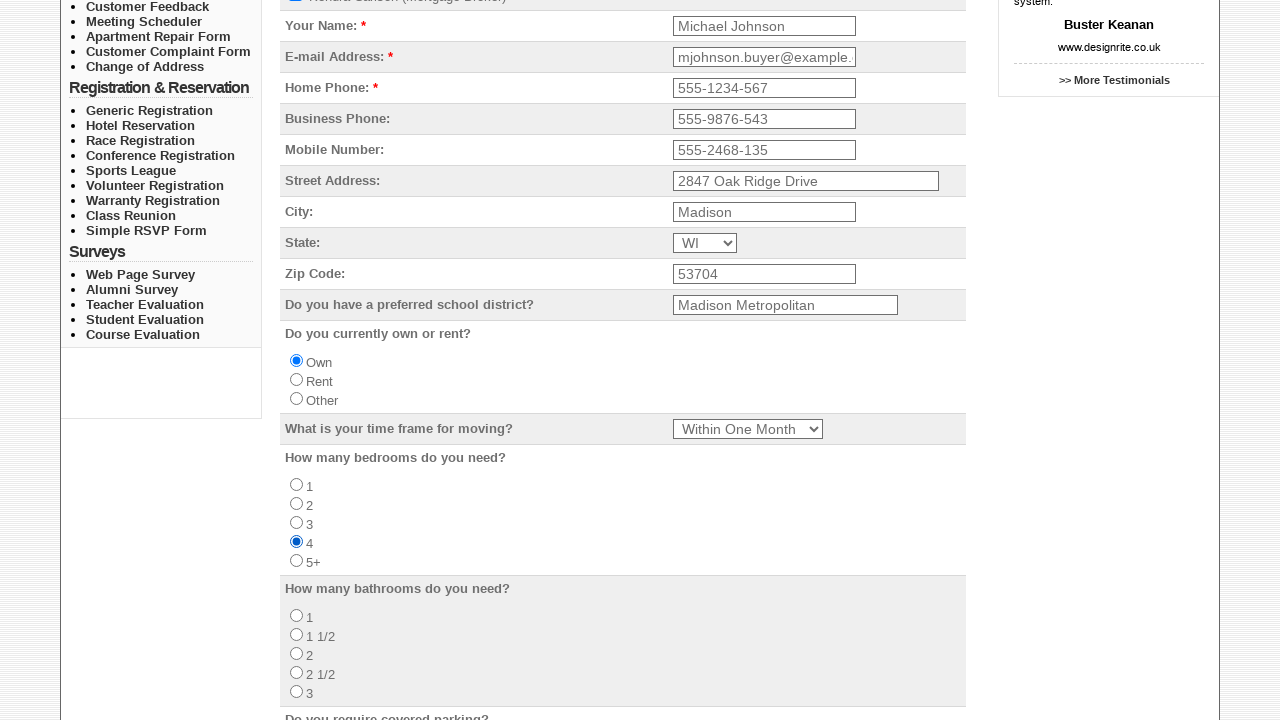

Selected 5th bathroom preference option at (296, 691) on xpath=//*[@id='center_col']/form/table/tbody/tr/td/table/tbody/tr[19]/td/font/in
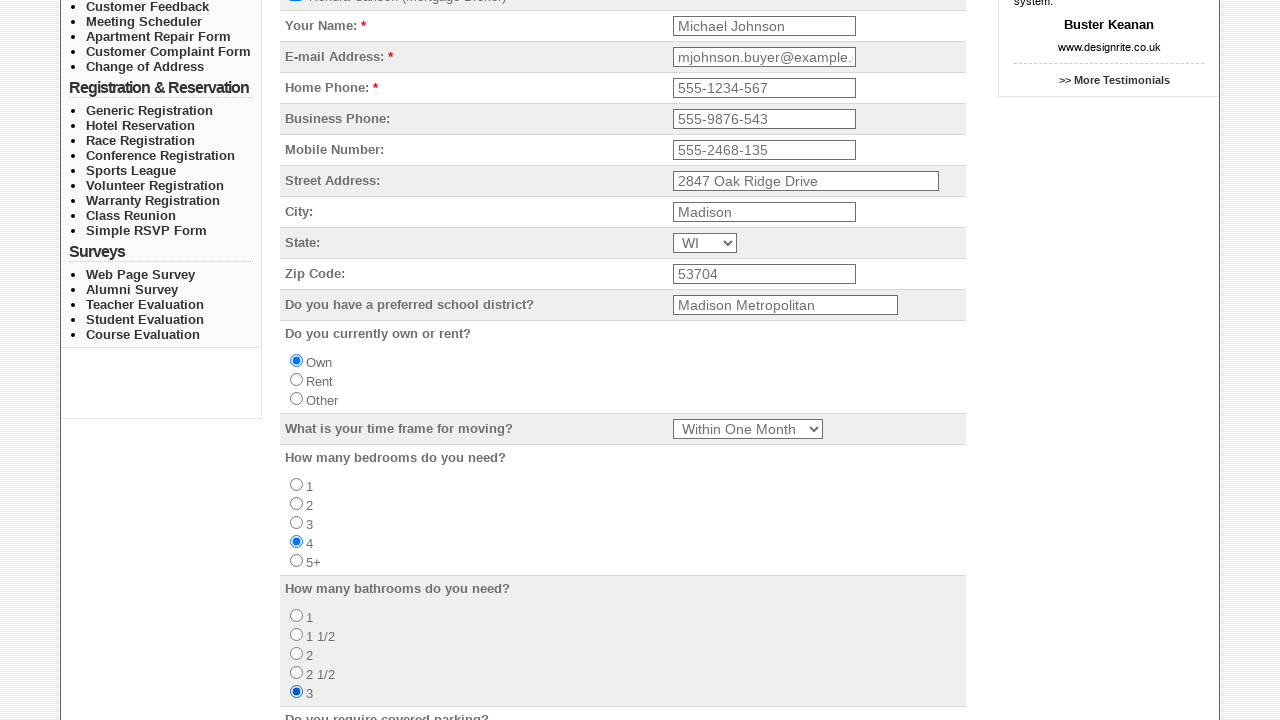

Selected 1st parking preference option at (296, 360) on xpath=//*[@id='center_col']/form/table/tbody/tr/td/table/tbody/tr[21]/td/font/in
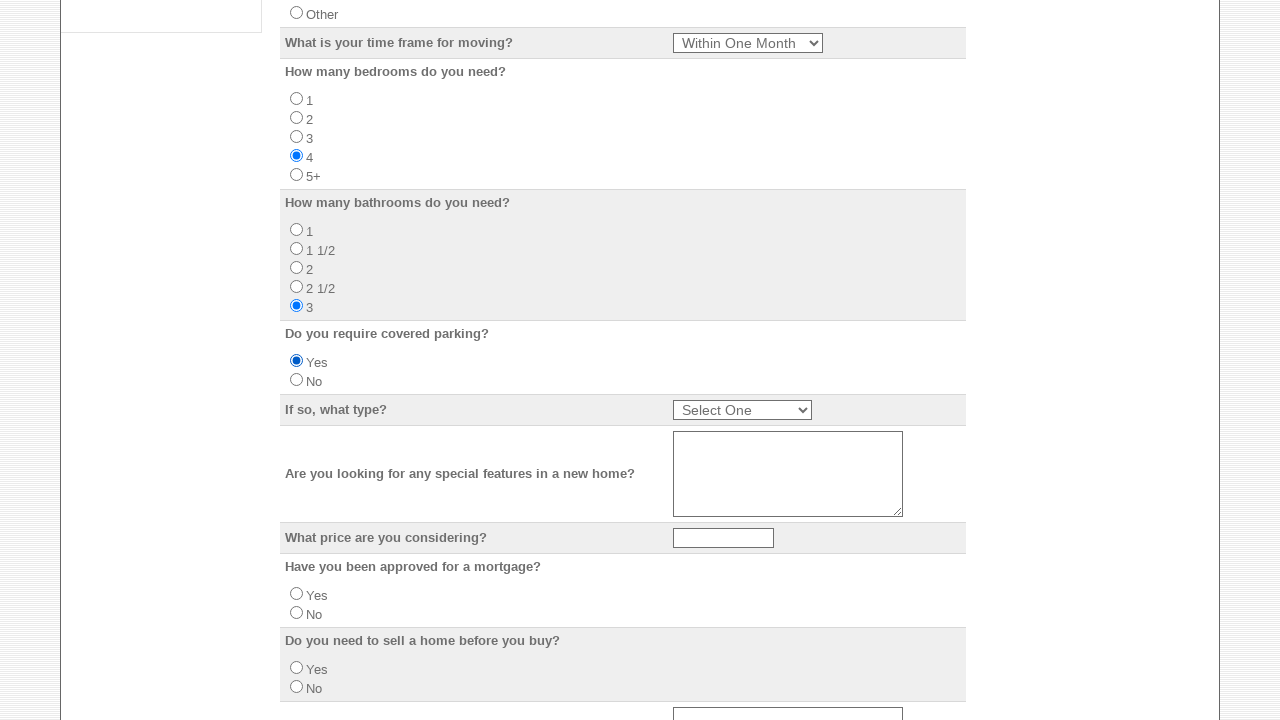

Selected additional preference option at (296, 686) on xpath=//*[@id='center_col']/form/table/tbody/tr/td/table/tbody/tr[28]/td/font/in
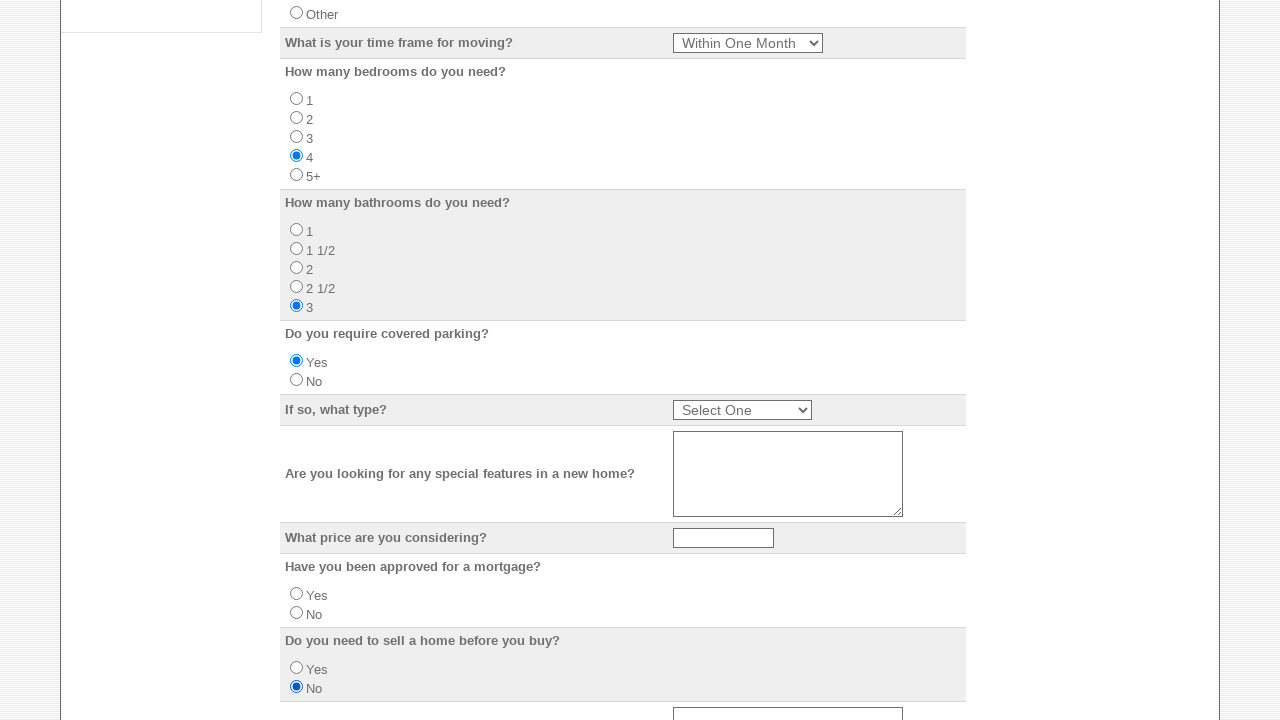

Selected garage size '3 Car or Larger' on #q\[15\]
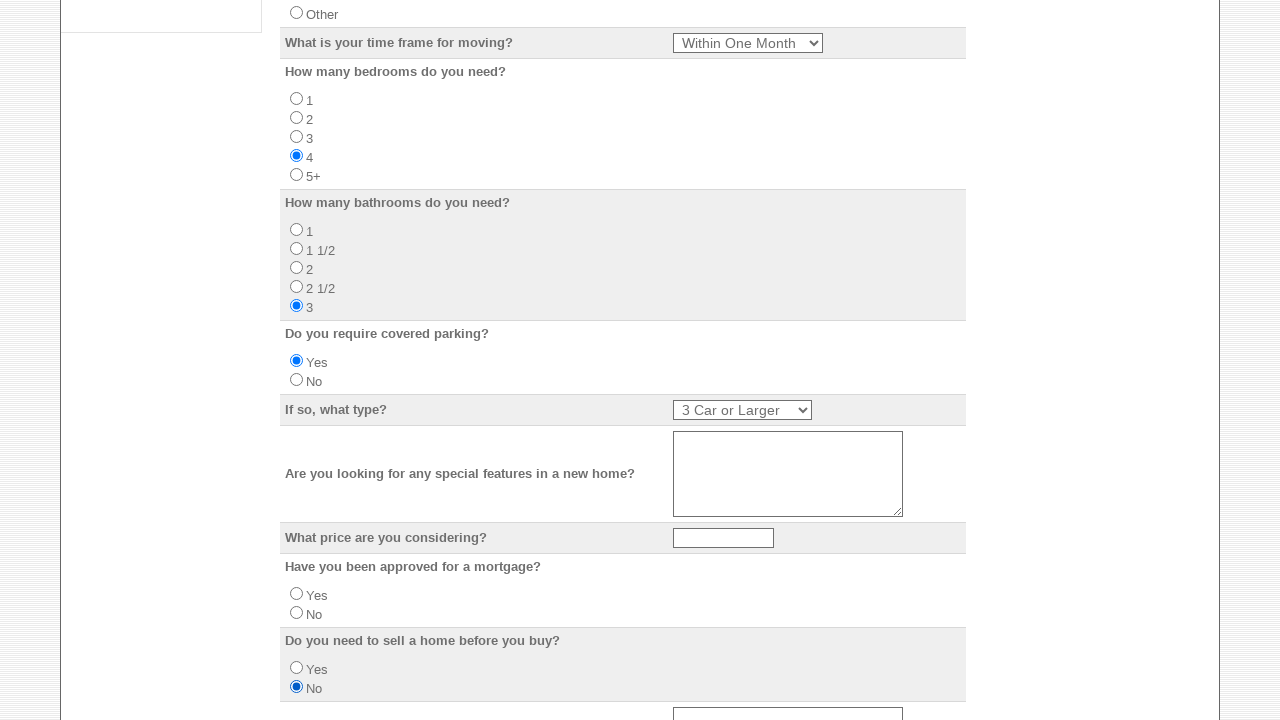

Filled additional requirements with 'Looking for a quiet neighborhood' on xpath=//*[@id='center_col']/form/table/tbody/tr/td/table/tbody/tr[23]/td[2]/font
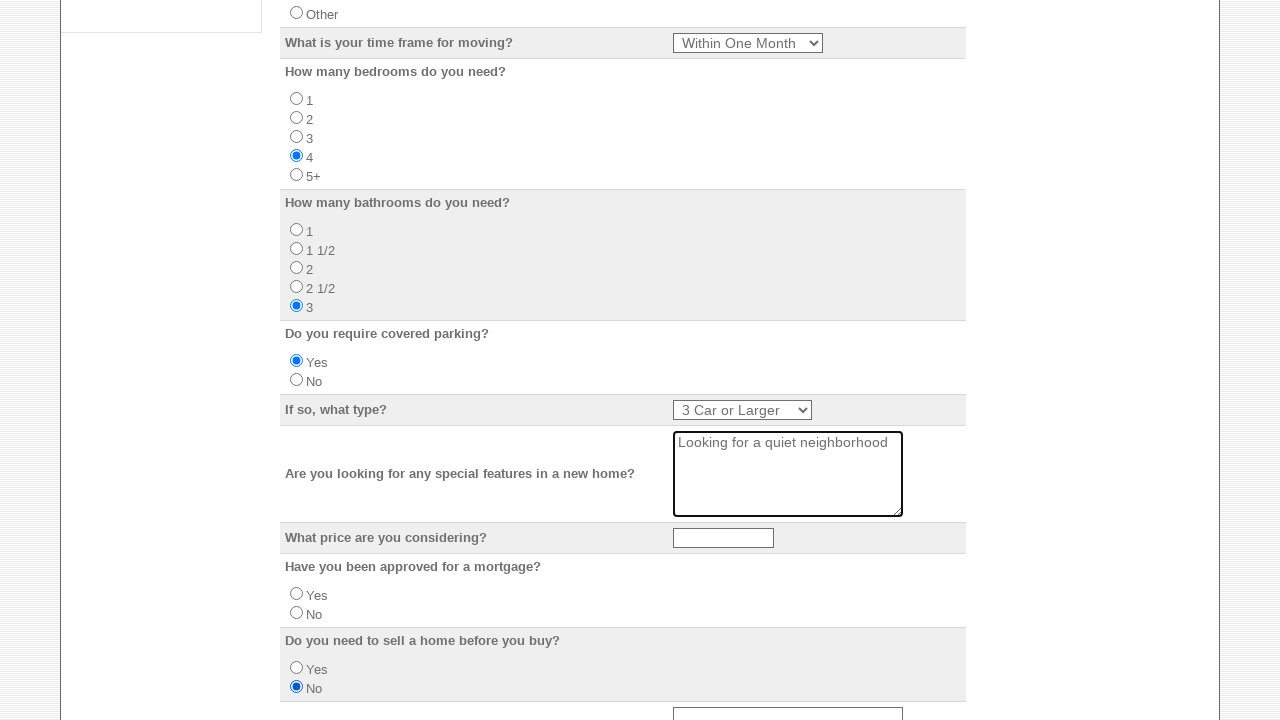

Filled price range field with '350000' on #q\[17\]
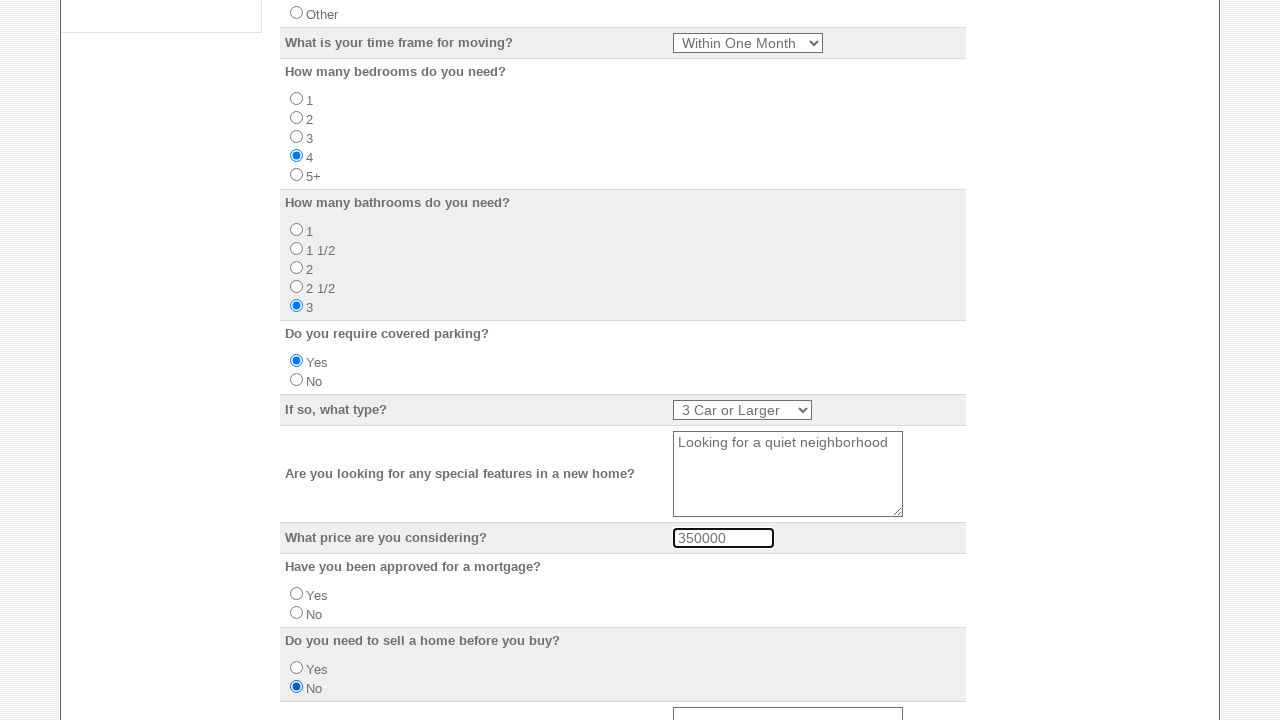

Selected first additional option at (296, 593) on xpath=//*[@id='center_col']/form/table/tbody/tr/td/table/tbody/tr[26]/td/font/in
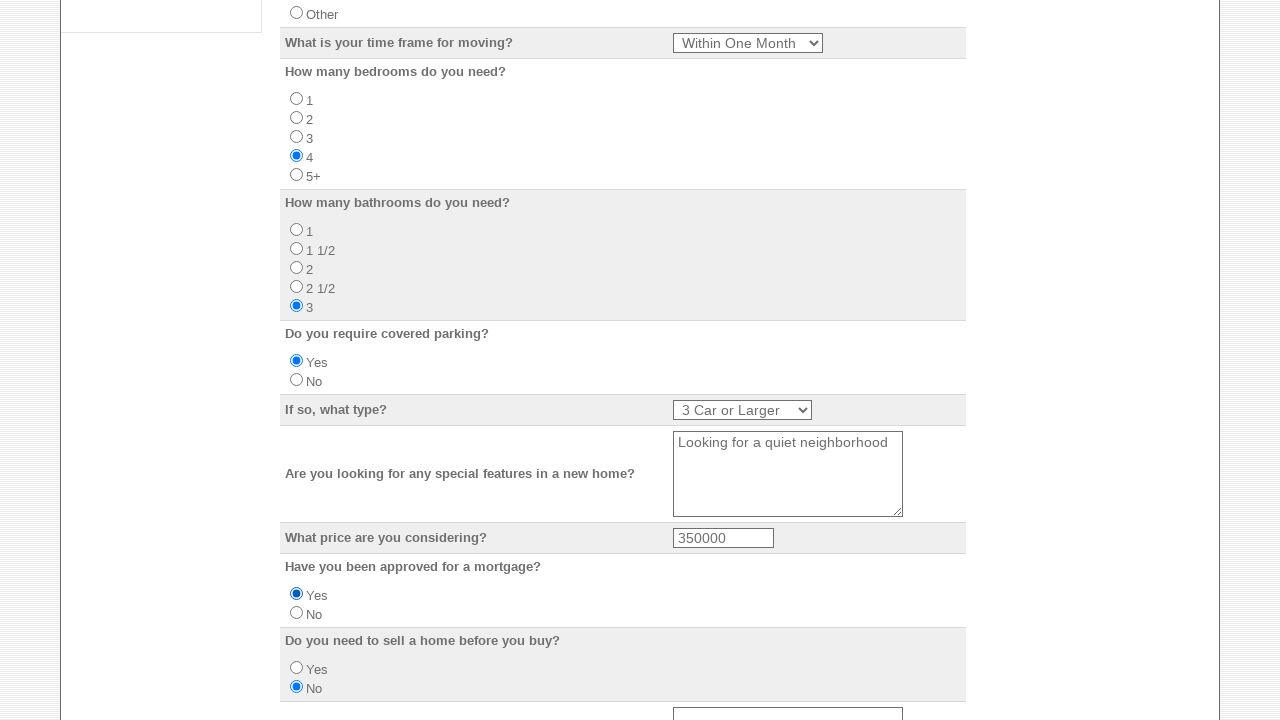

Selected second additional option at (296, 686) on xpath=//*[@id='center_col']/form/table/tbody/tr/td/table/tbody/tr[28]/td/font/in
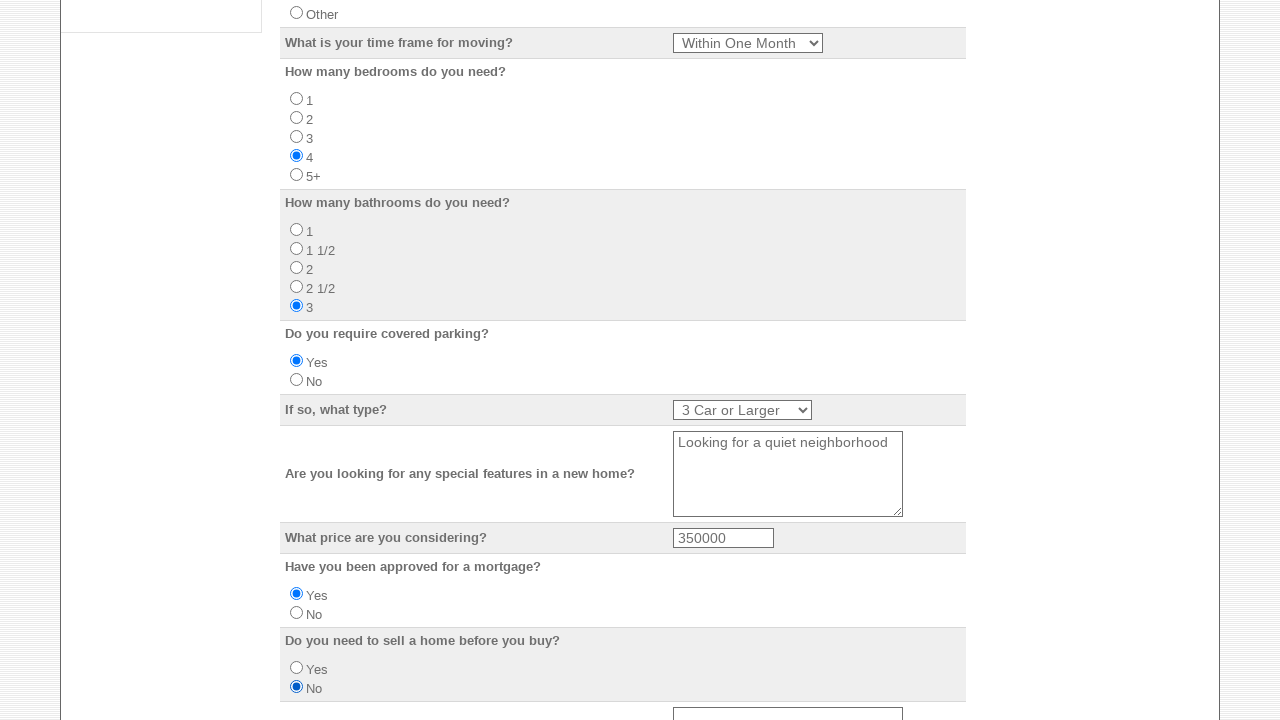

Filled comments field with 'Prefer move-in ready condition' on xpath=//*[@id='center_col']/form/table/tbody/tr/td/table/tbody/tr[29]/td[2]/font
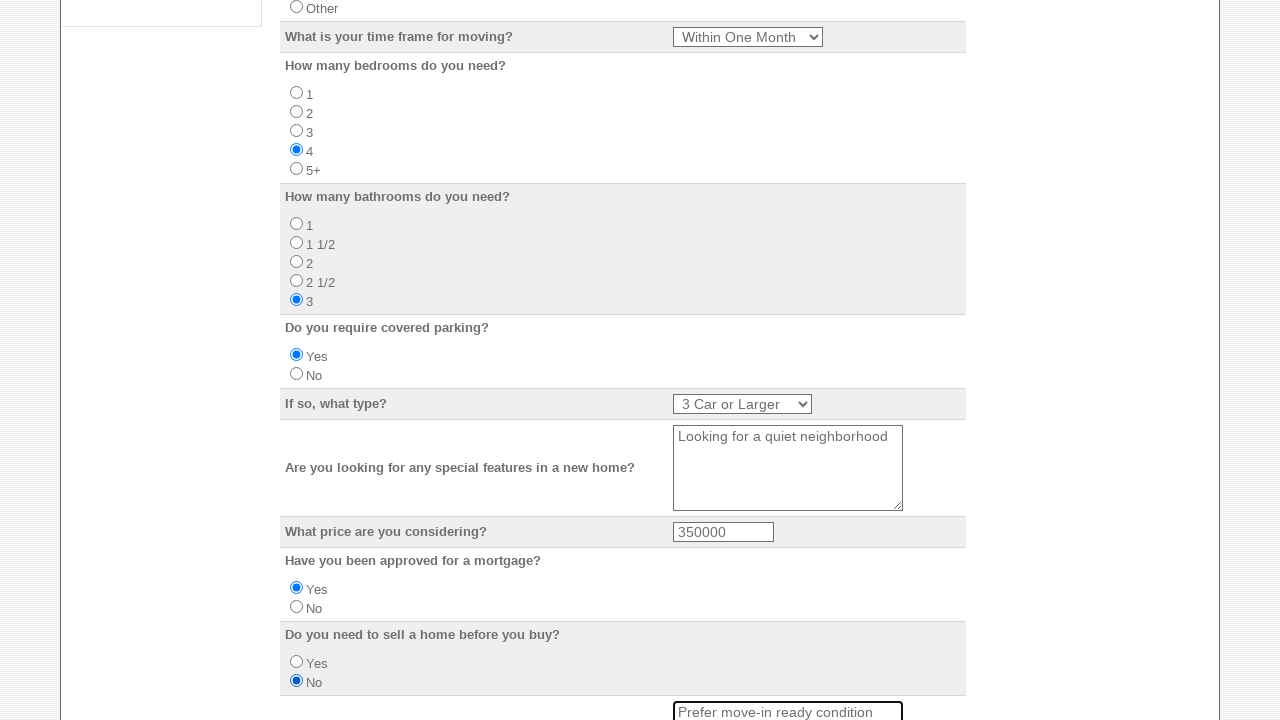

Filled verification code with 'ABC123' on #visver_code
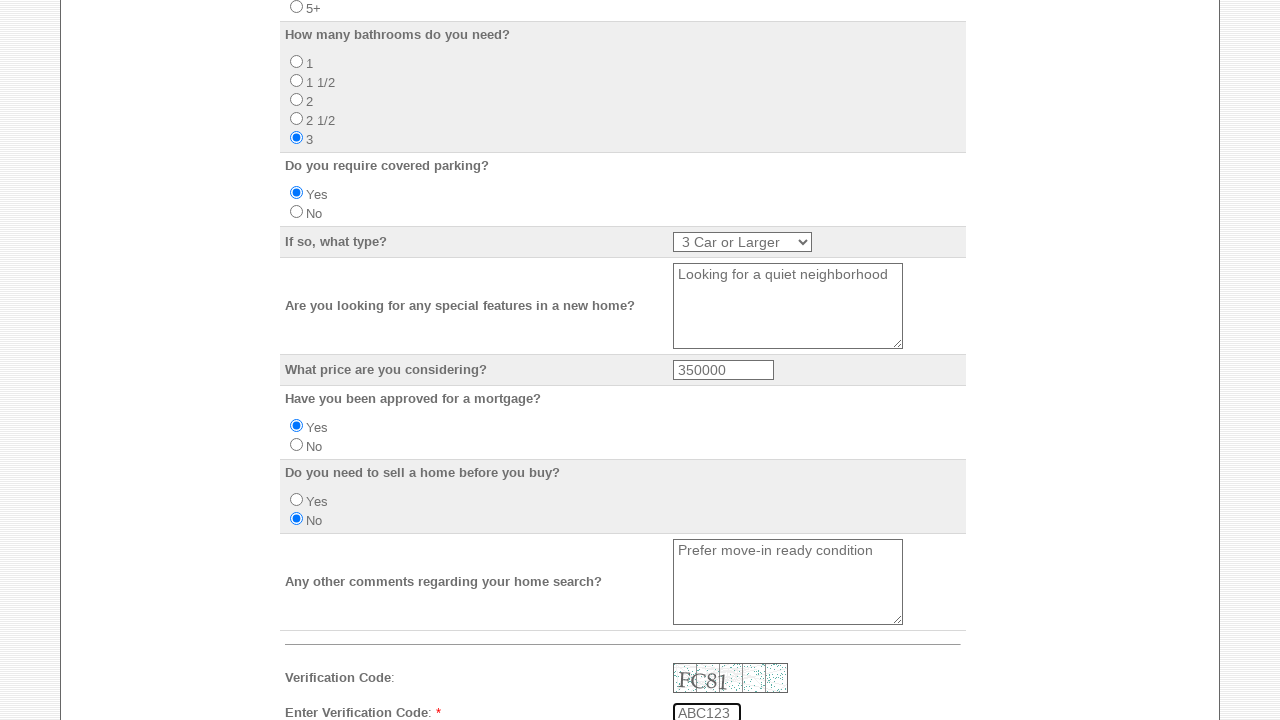

Clicked submit button to submit real estate buyer information form at (318, 637) on input[name='submit']
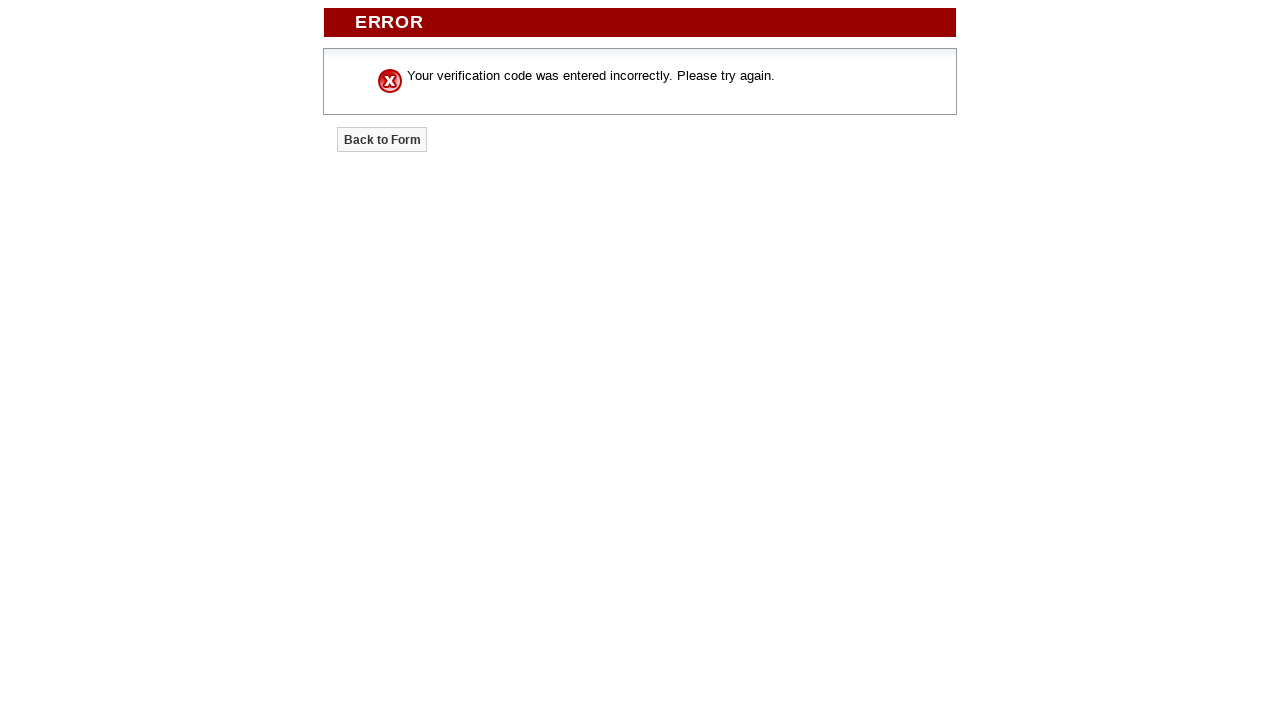

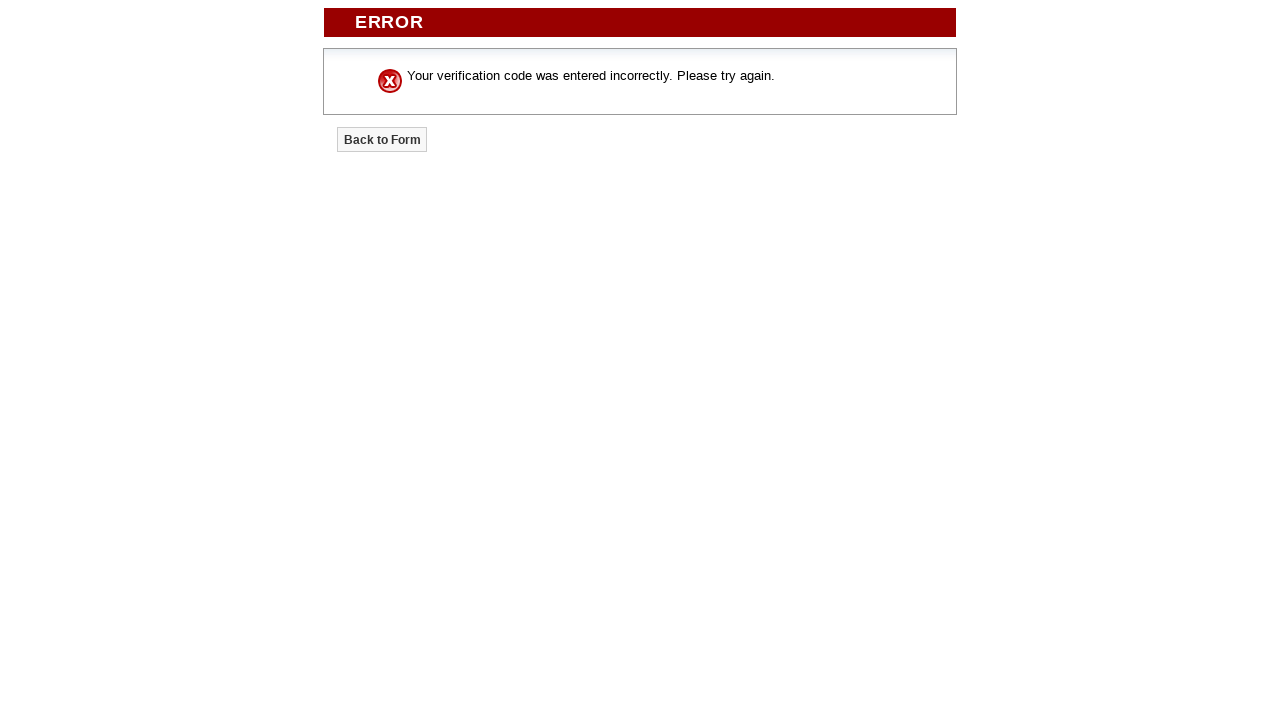